Simple navigation test that visits the Udemy homepage and waits for the page to load

Starting URL: https://www.udemy.com/

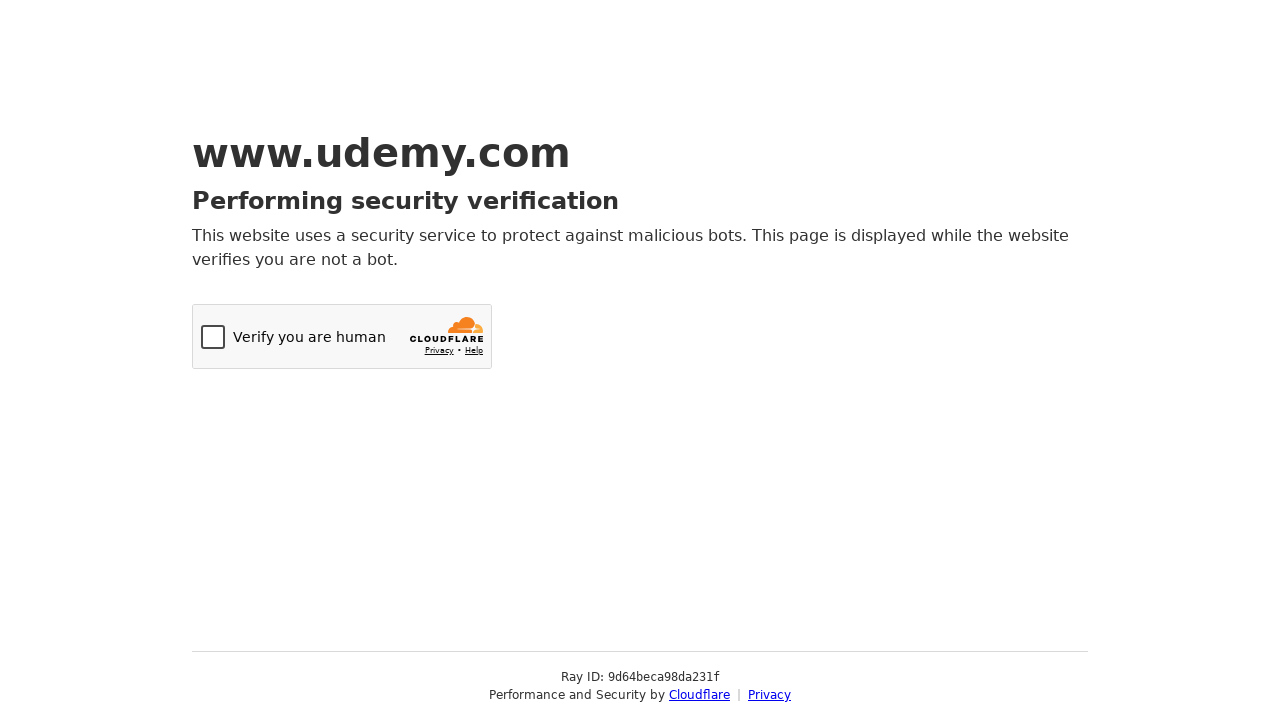

Navigated to Udemy homepage
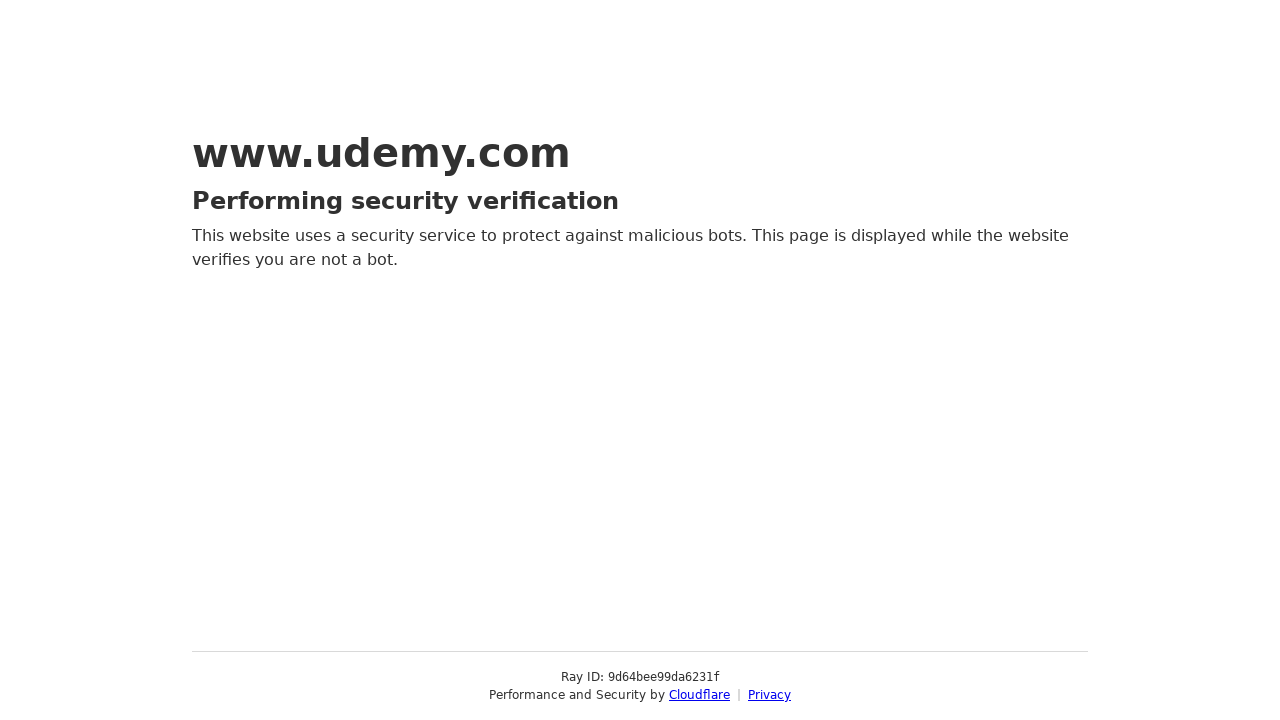

Page reached networkidle state - page fully loaded
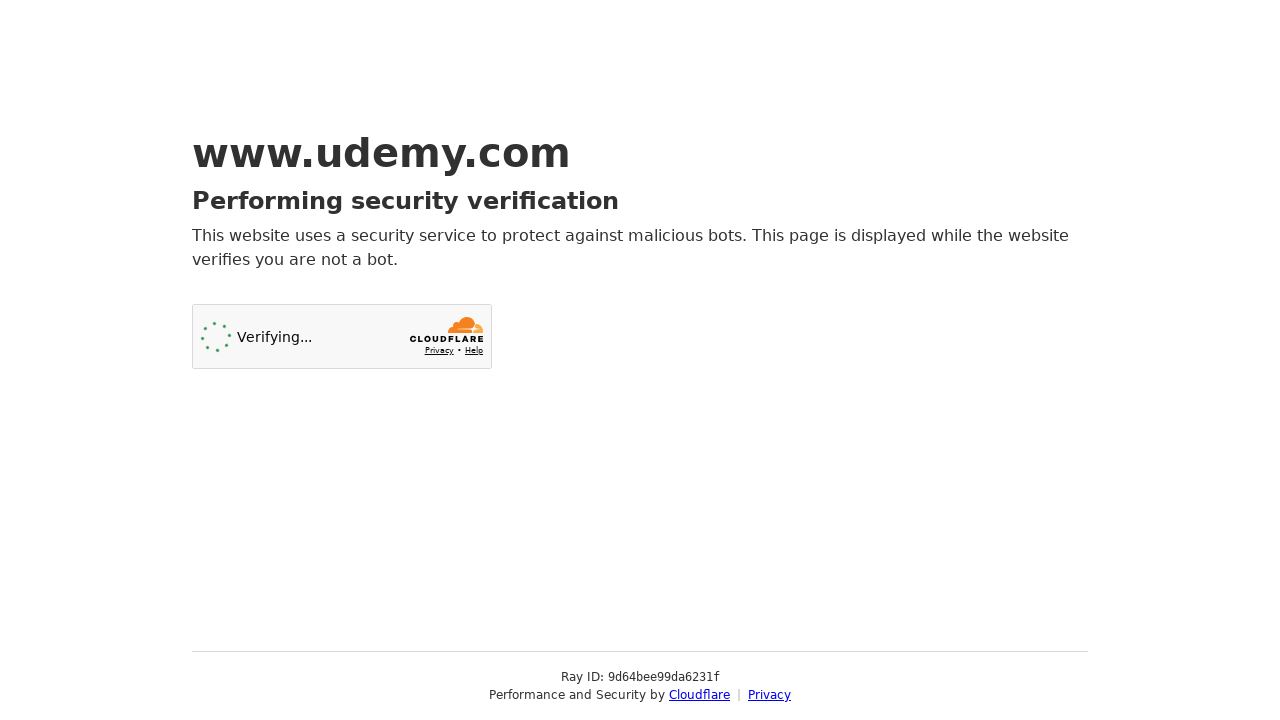

Body element is present - page structure verified
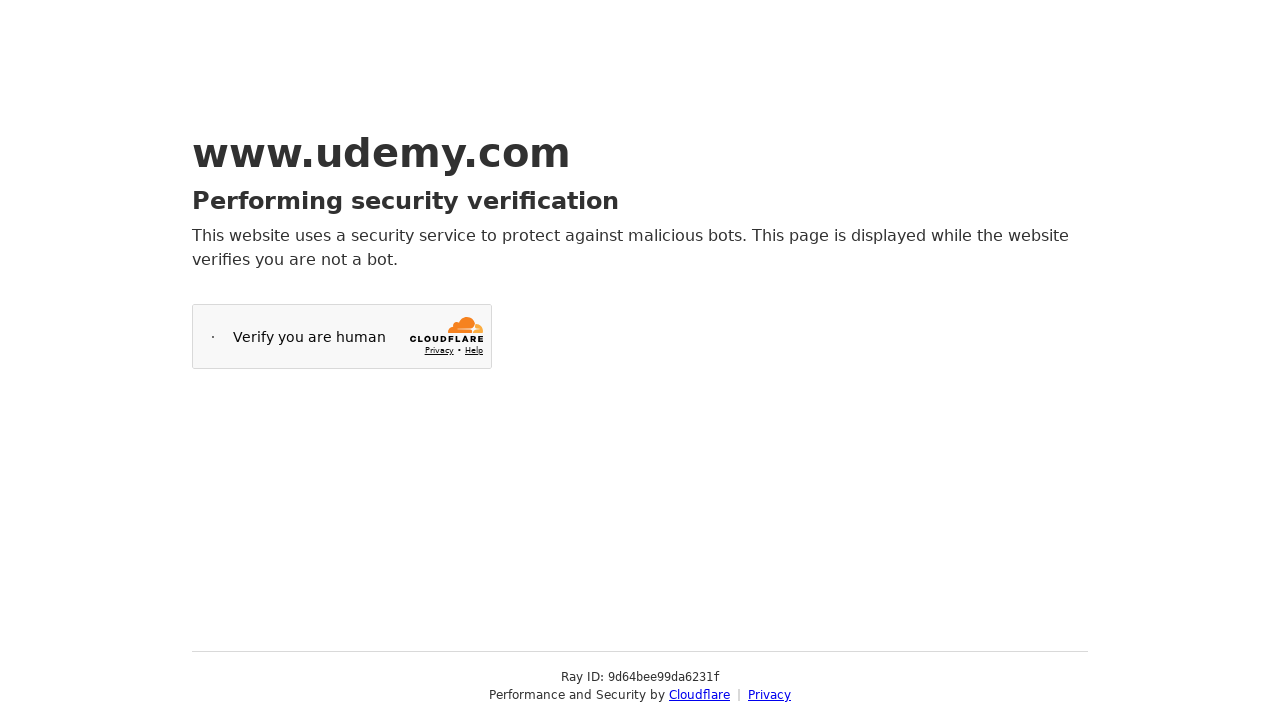

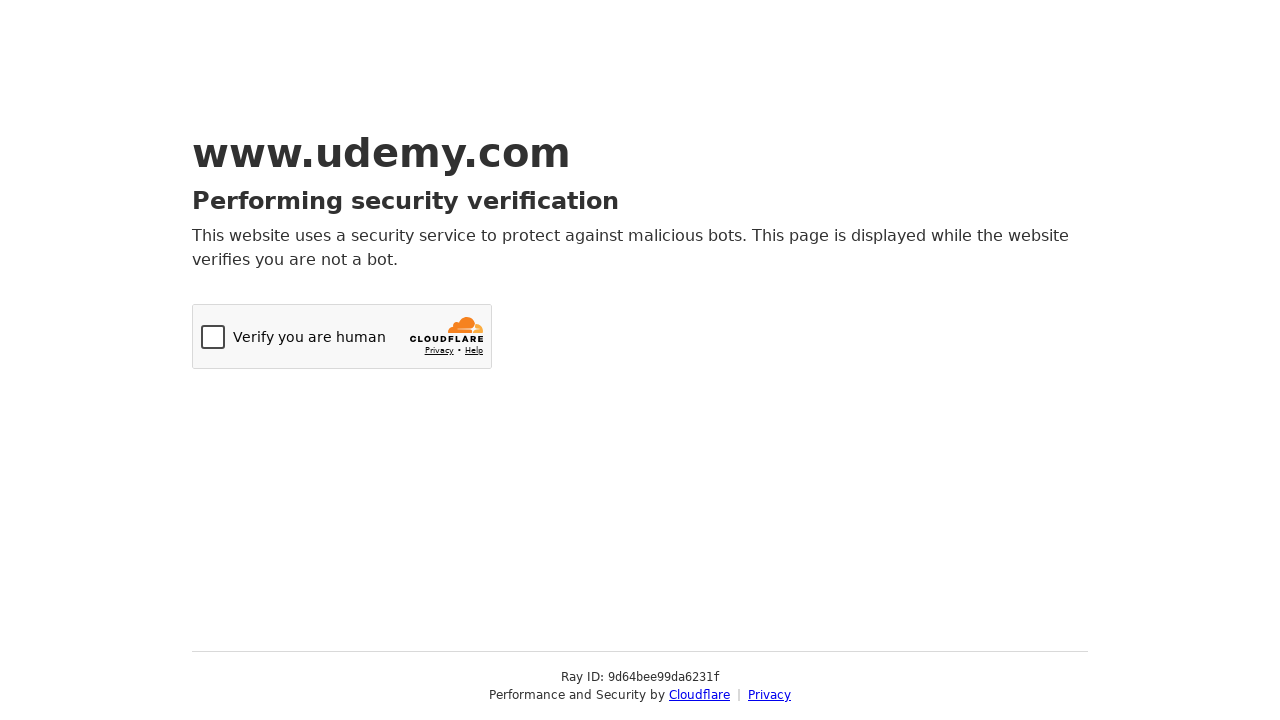